Tests opting out of A/B tests by adding an opt-out cookie after visiting the page, then refreshing to verify the page shows "No A/B Test" heading

Starting URL: http://the-internet.herokuapp.com/abtest

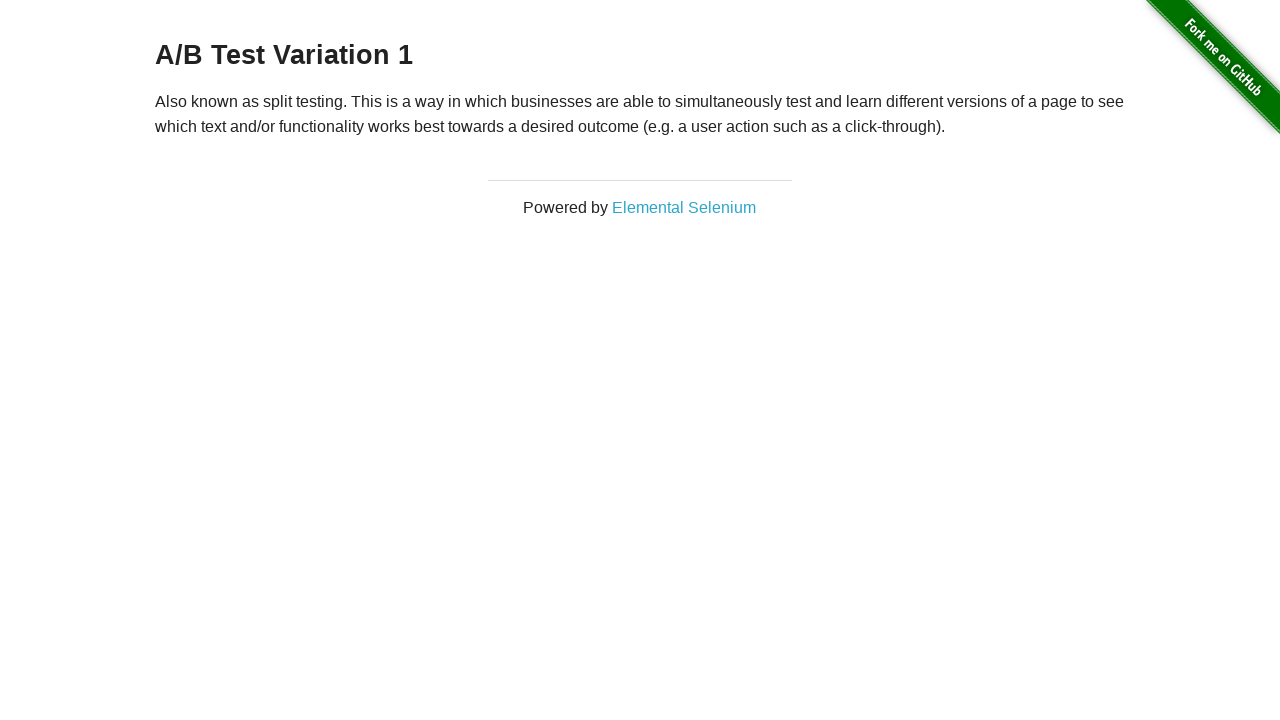

Waited for h3 heading to be present
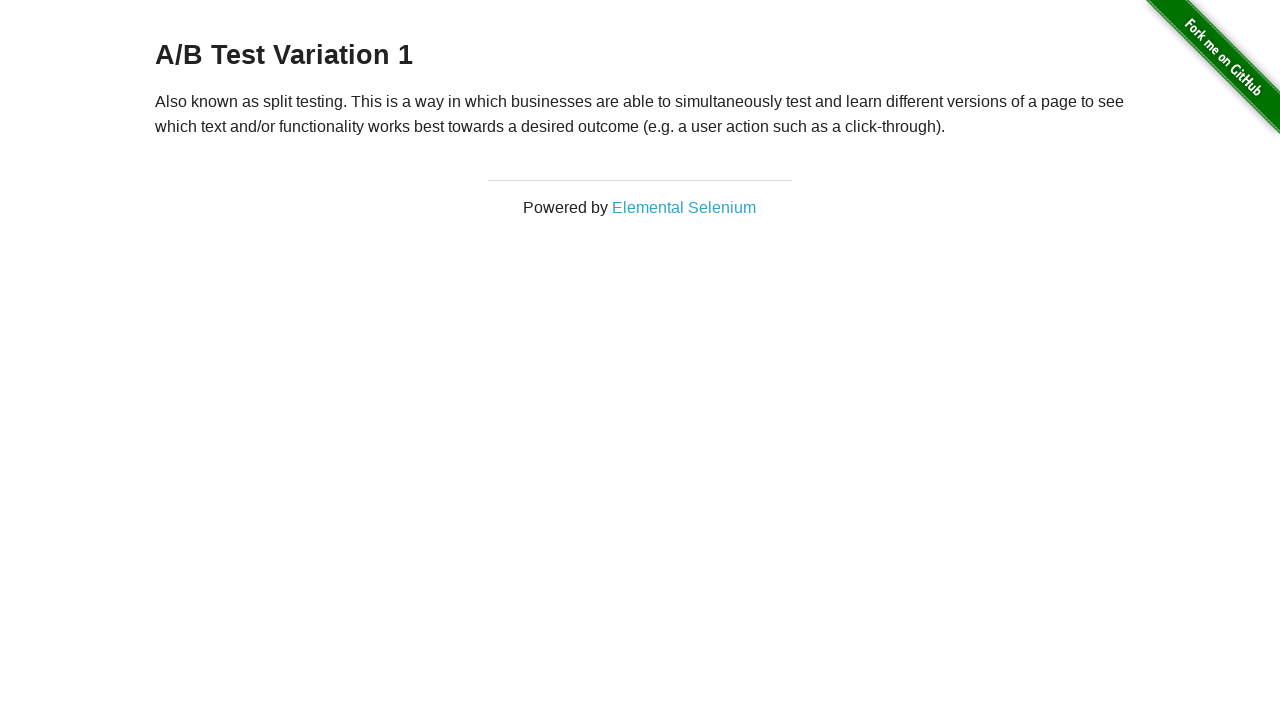

Added optimizelyOptOut cookie to opt out of A/B tests
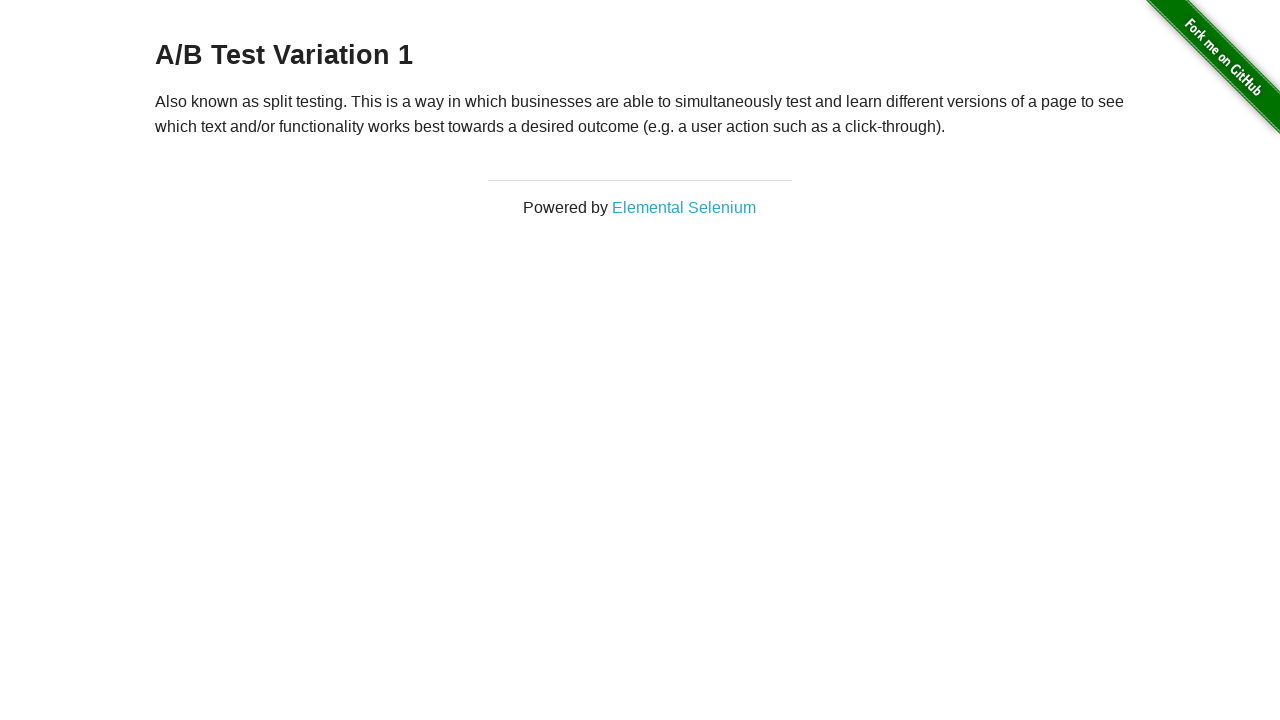

Reloaded page to apply opt-out cookie
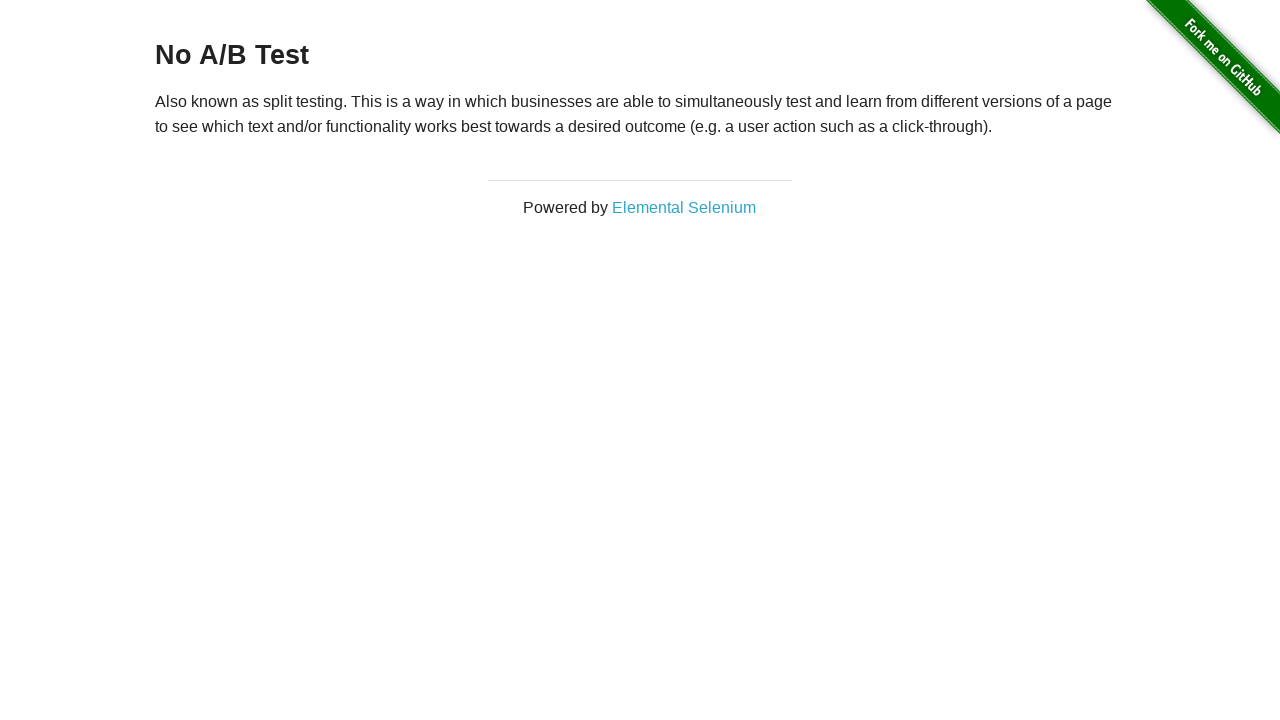

Waited for h3 heading after page reload to verify 'No A/B Test' message
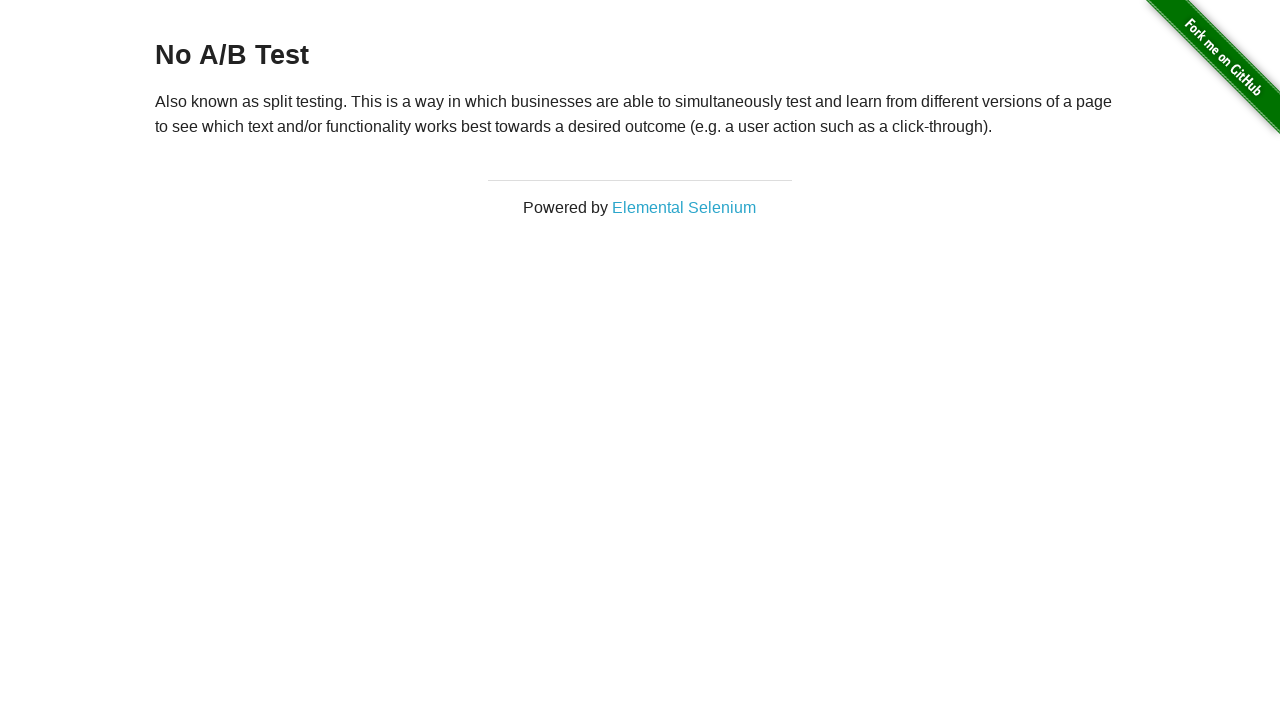

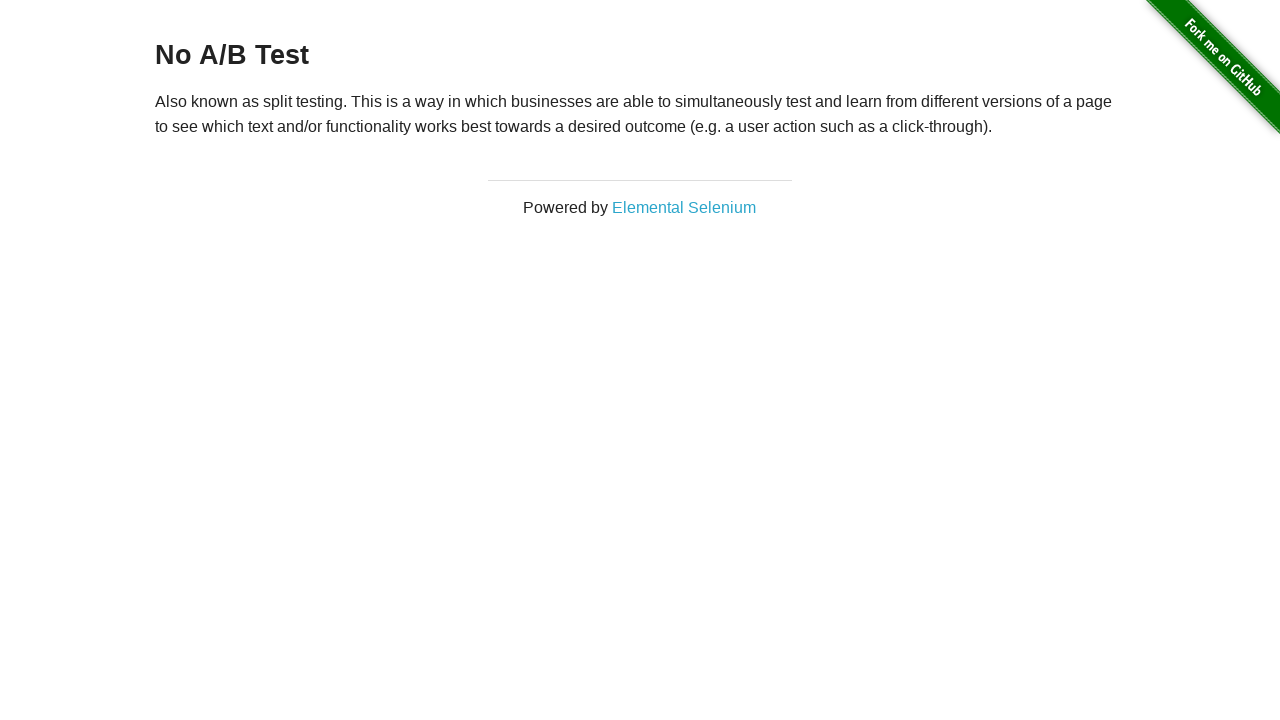